Opens the Barclays UK banking website homepage and maximizes the browser window to verify the page loads correctly.

Starting URL: https://www.barclays.co.uk/

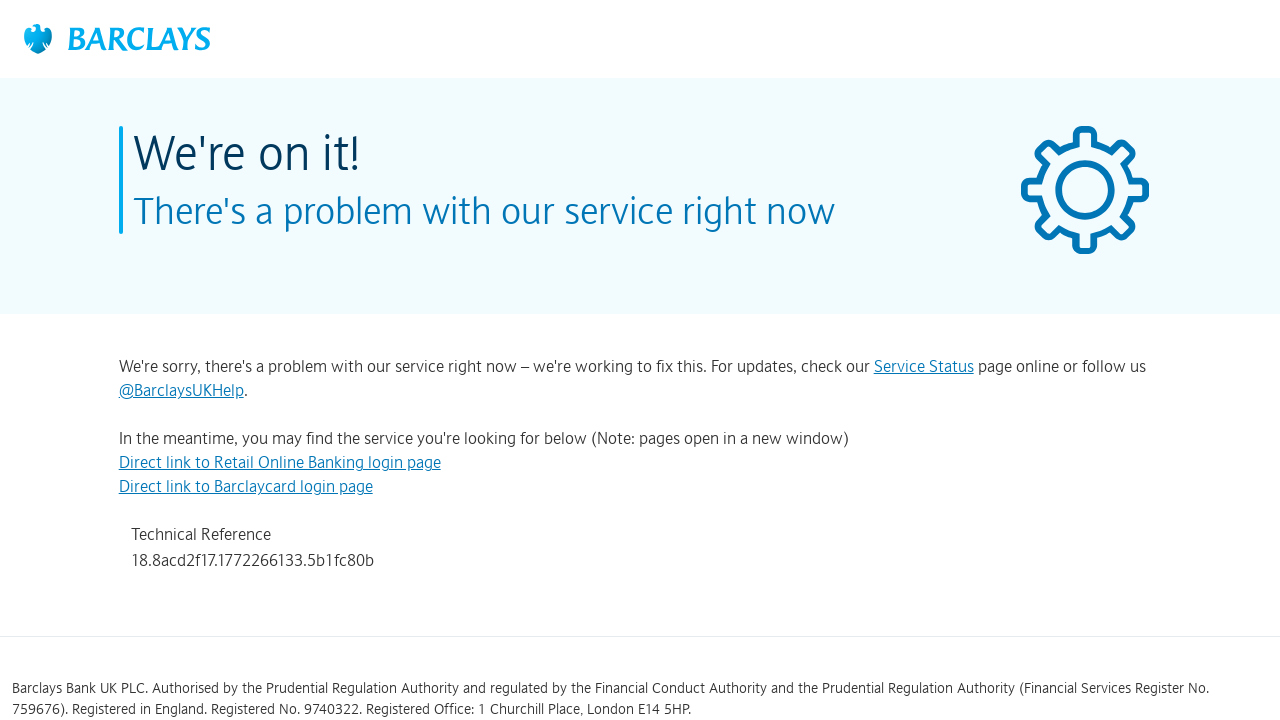

Navigated to Barclays UK homepage
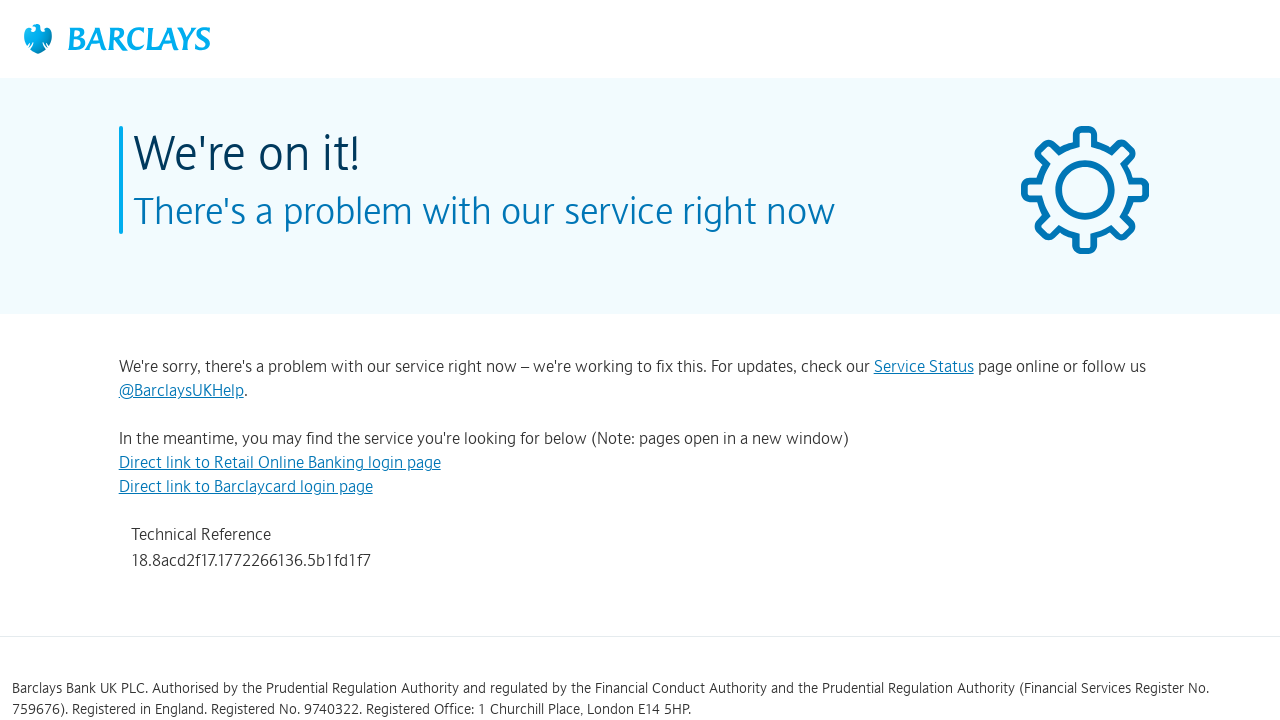

Maximized browser window to 1920x1080
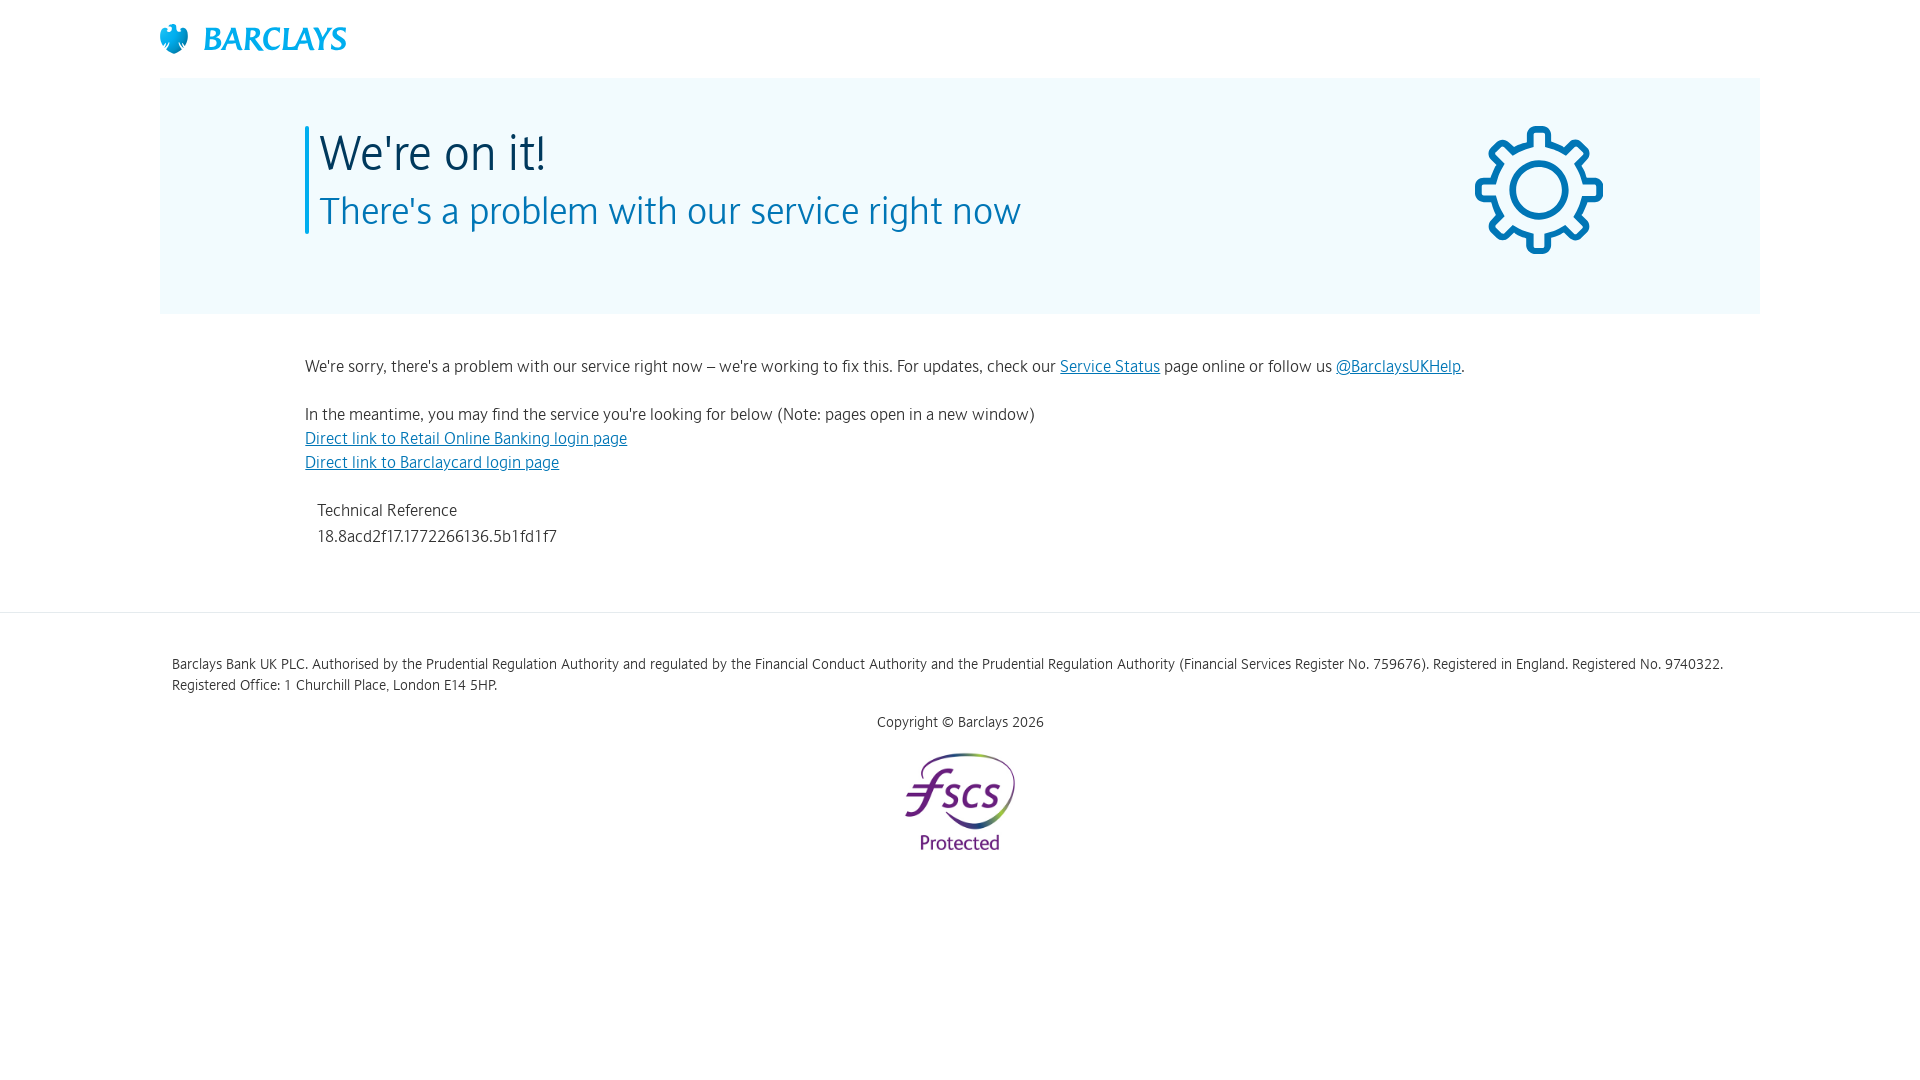

Page fully loaded (domcontentloaded state)
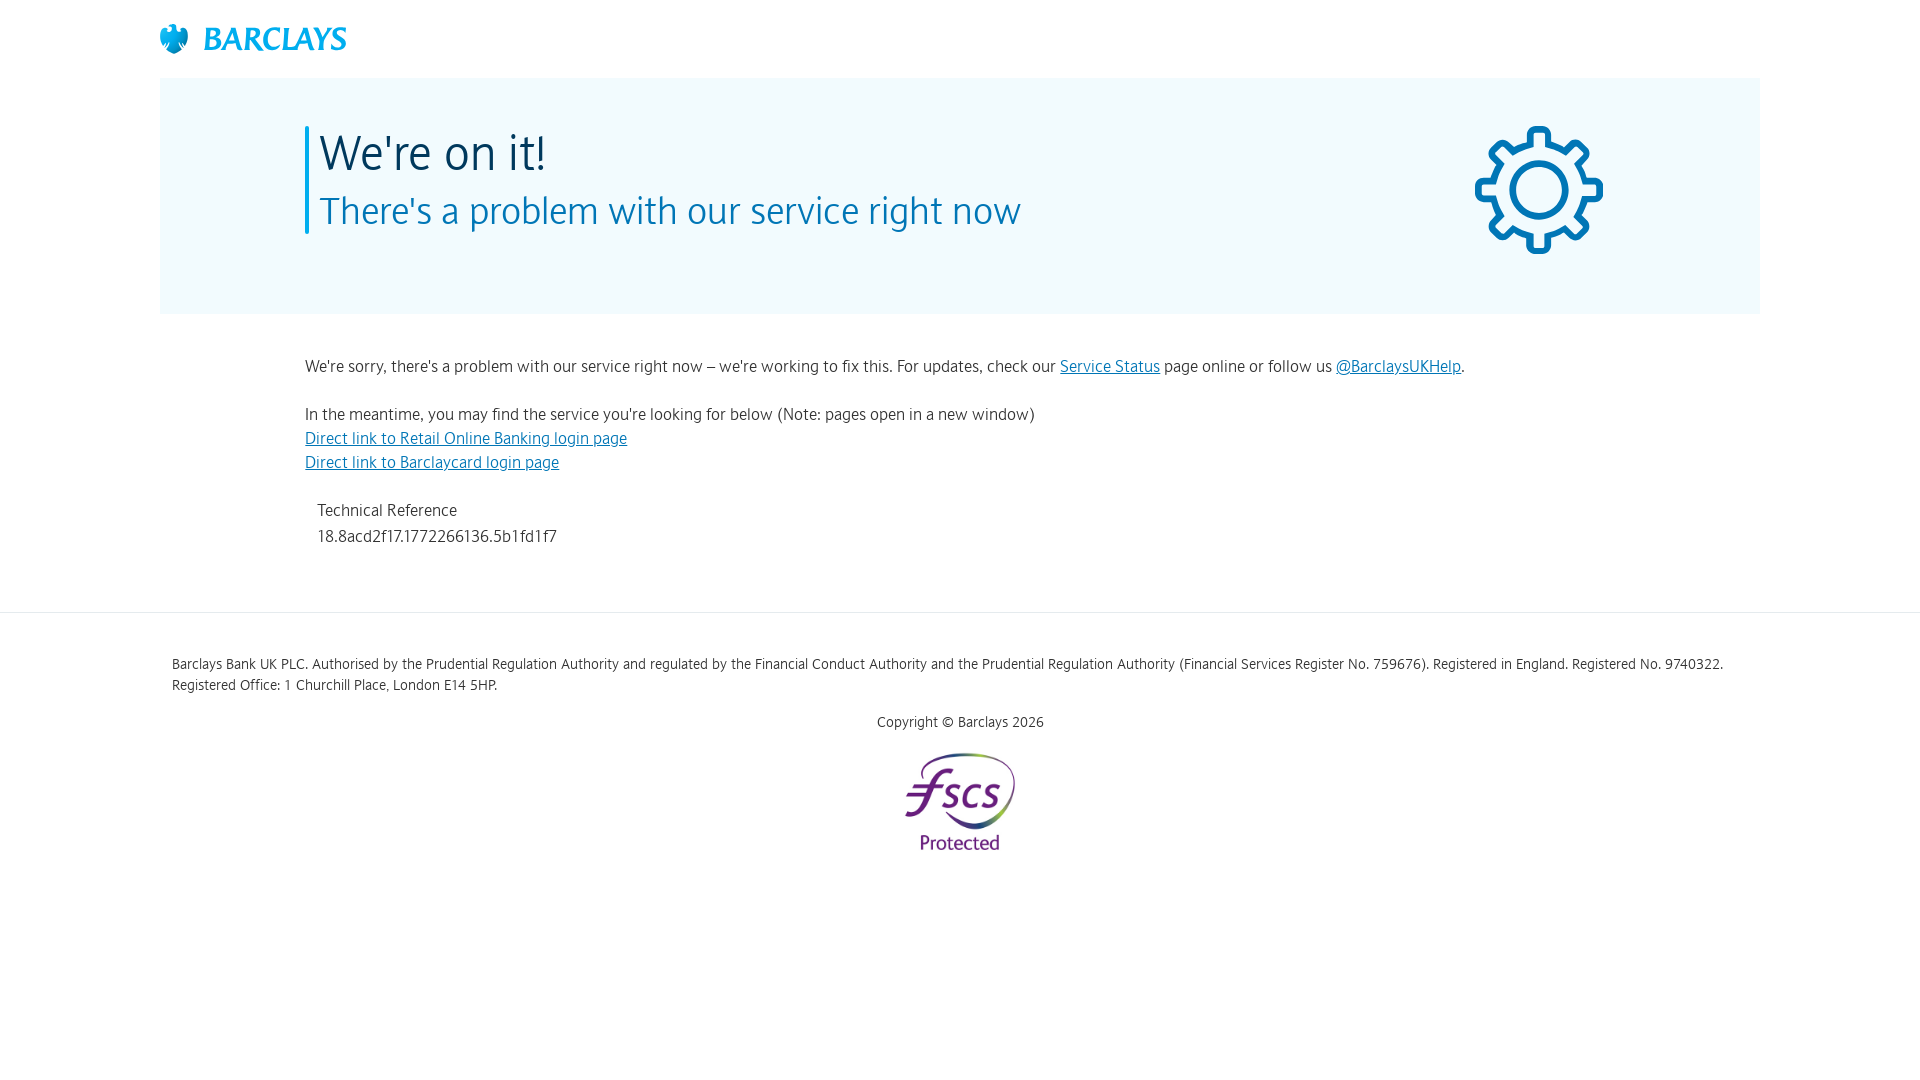

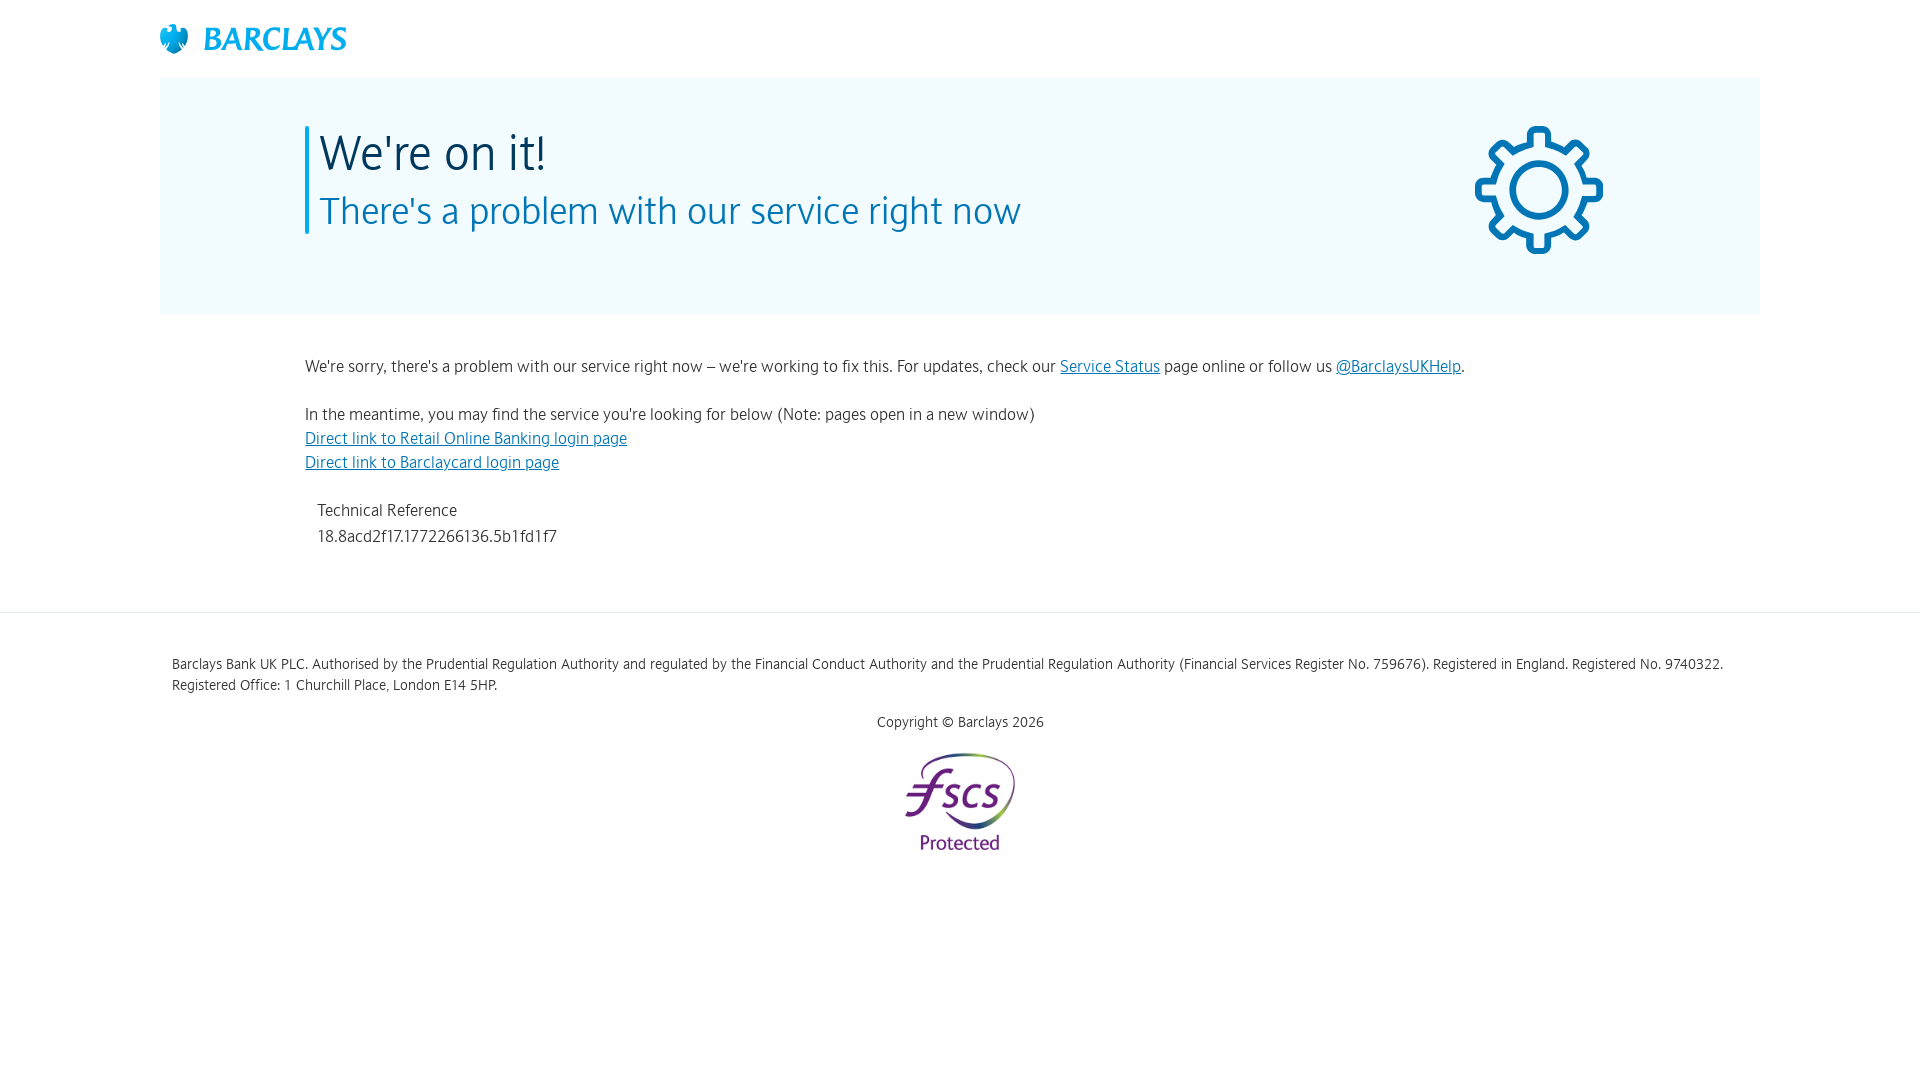